Tests JavaScript confirm alert handling by clicking a button that triggers a confirm dialog, then dismissing it by clicking Cancel

Starting URL: https://demoqa.com/alerts

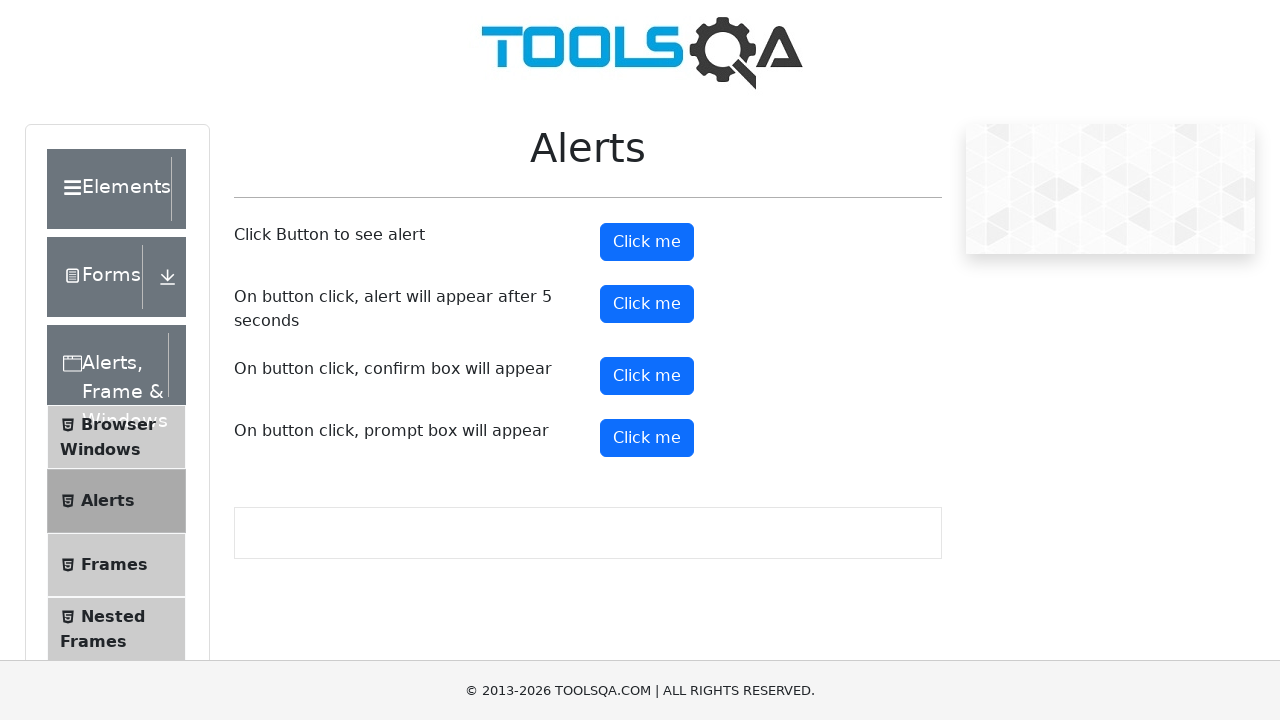

Set up dialog handler to dismiss confirm alerts
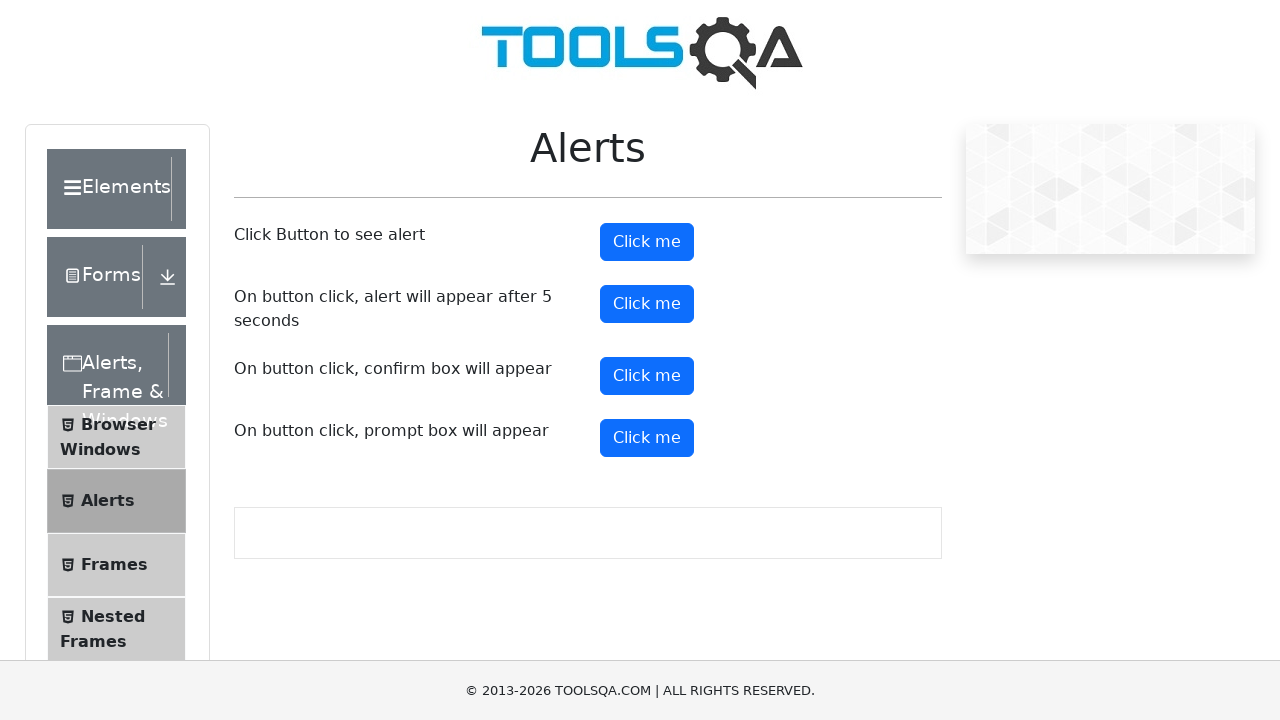

Clicked confirm button to trigger alert dialog at (647, 376) on button#confirmButton
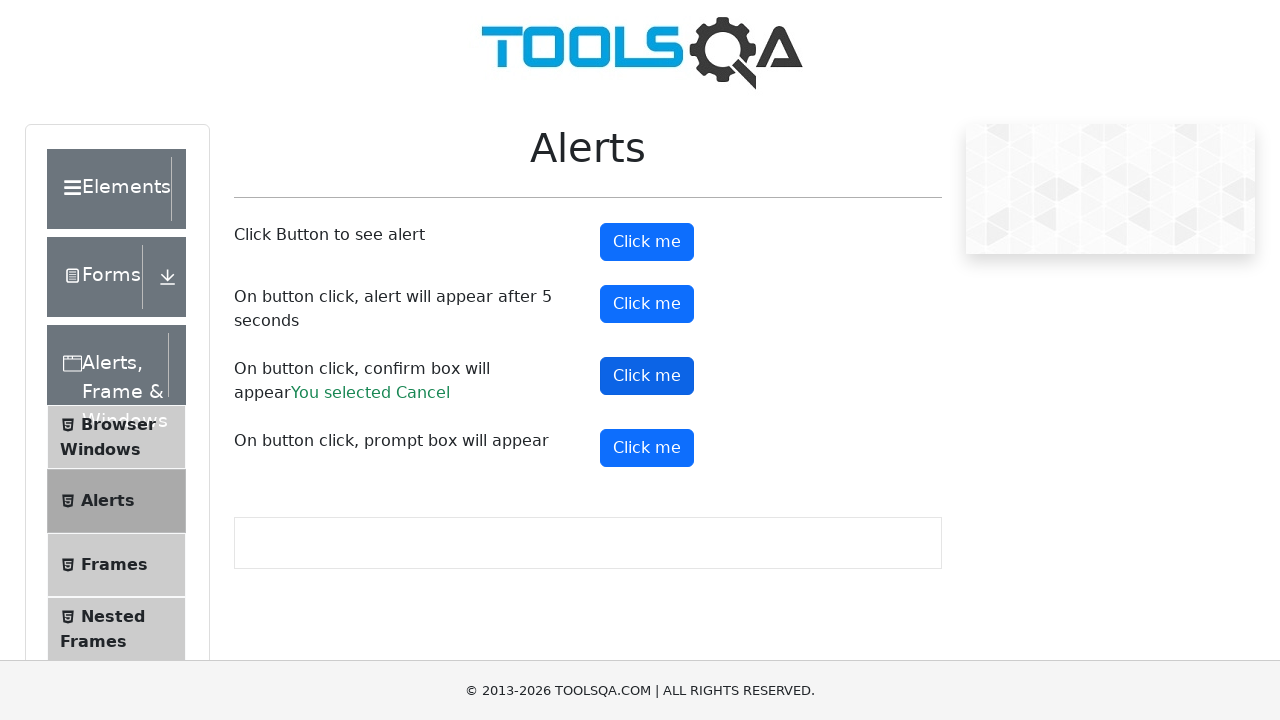

Waited for dialog to be dismissed and page to update
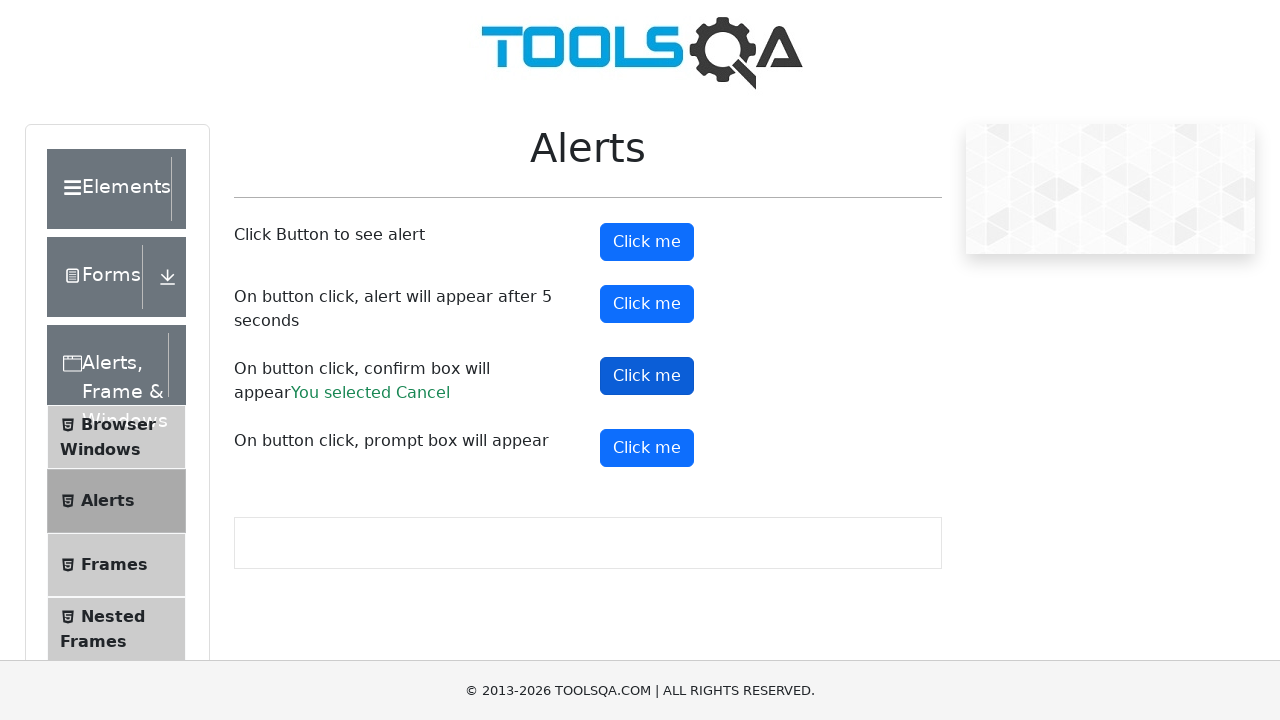

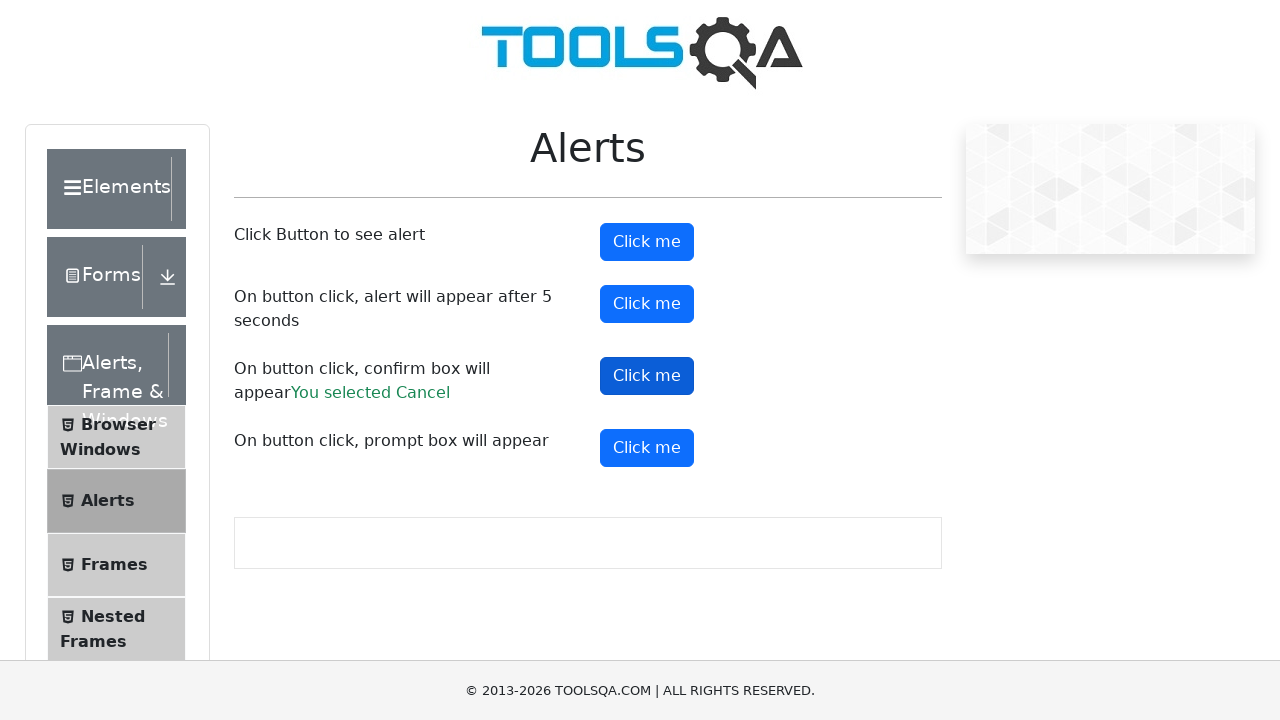